Tests interacting with a JavaScript prompt by clicking a button, entering text, and verifying the result

Starting URL: https://the-internet.herokuapp.com/javascript_alerts

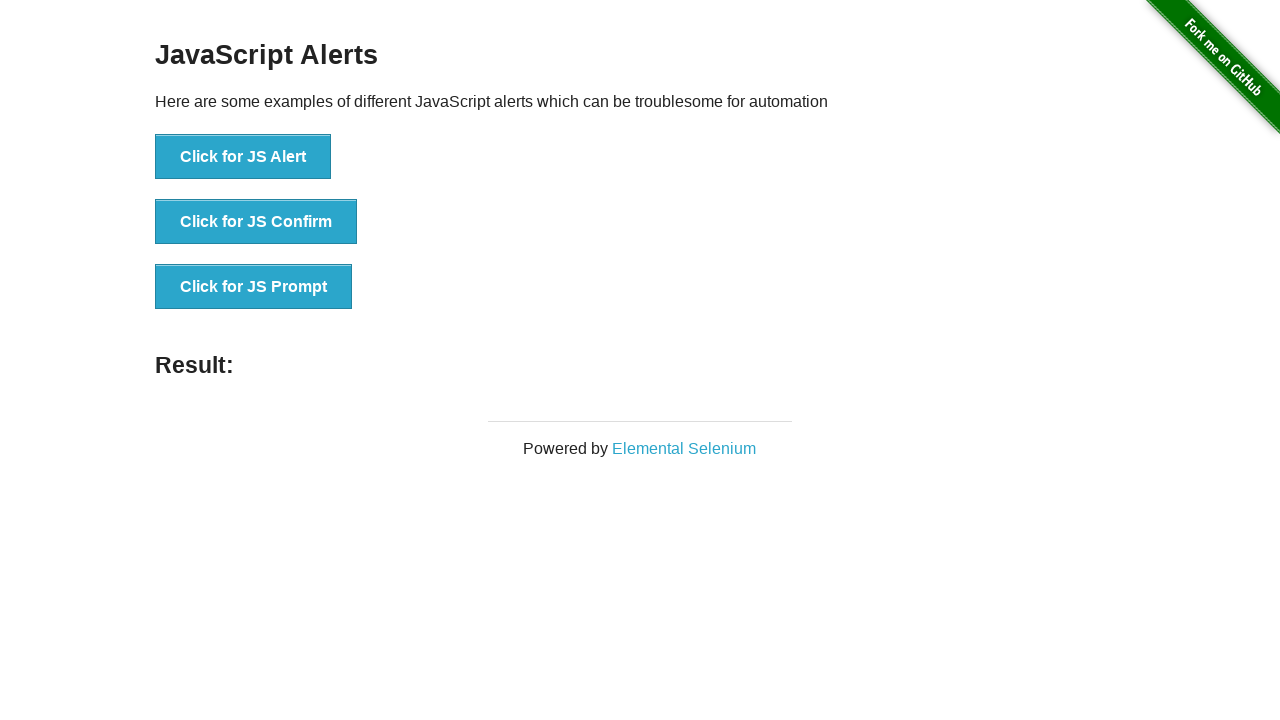

Set up dialog handler to accept prompt with input 'test'
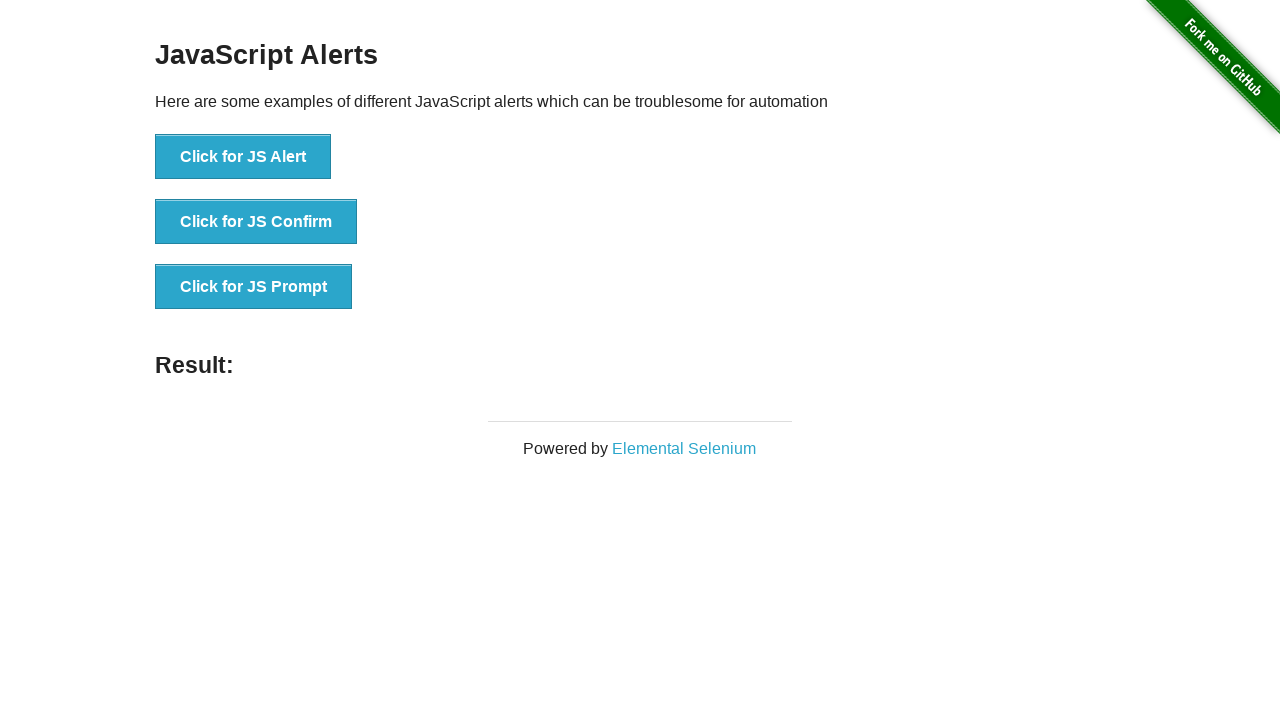

Clicked the JS Prompt button at (254, 287) on button:has-text('Click for JS Prompt')
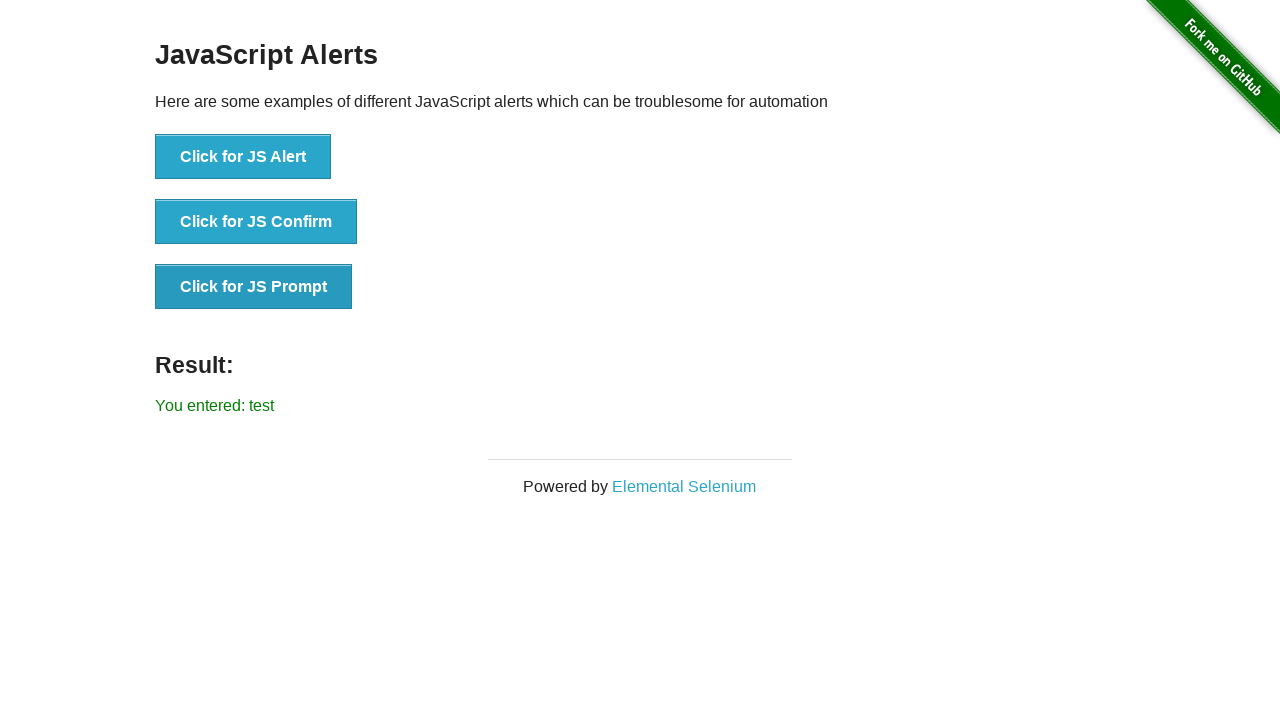

Waited for result element to appear
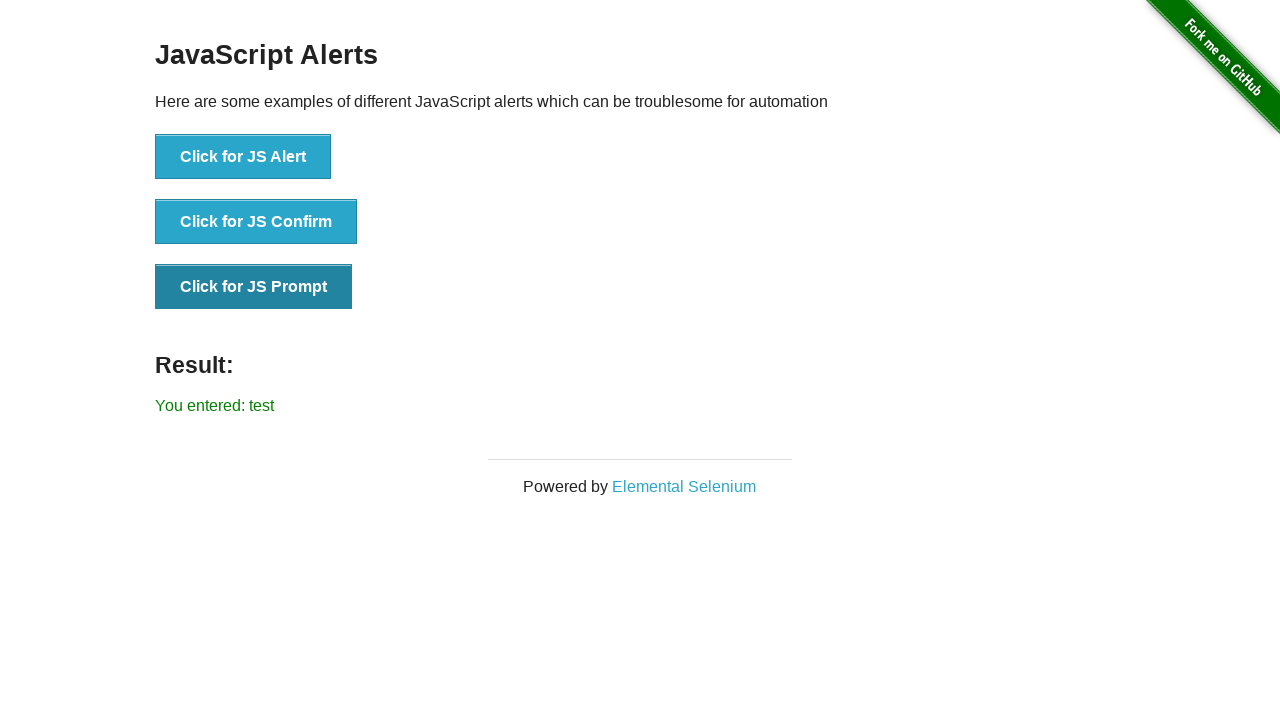

Retrieved result text content
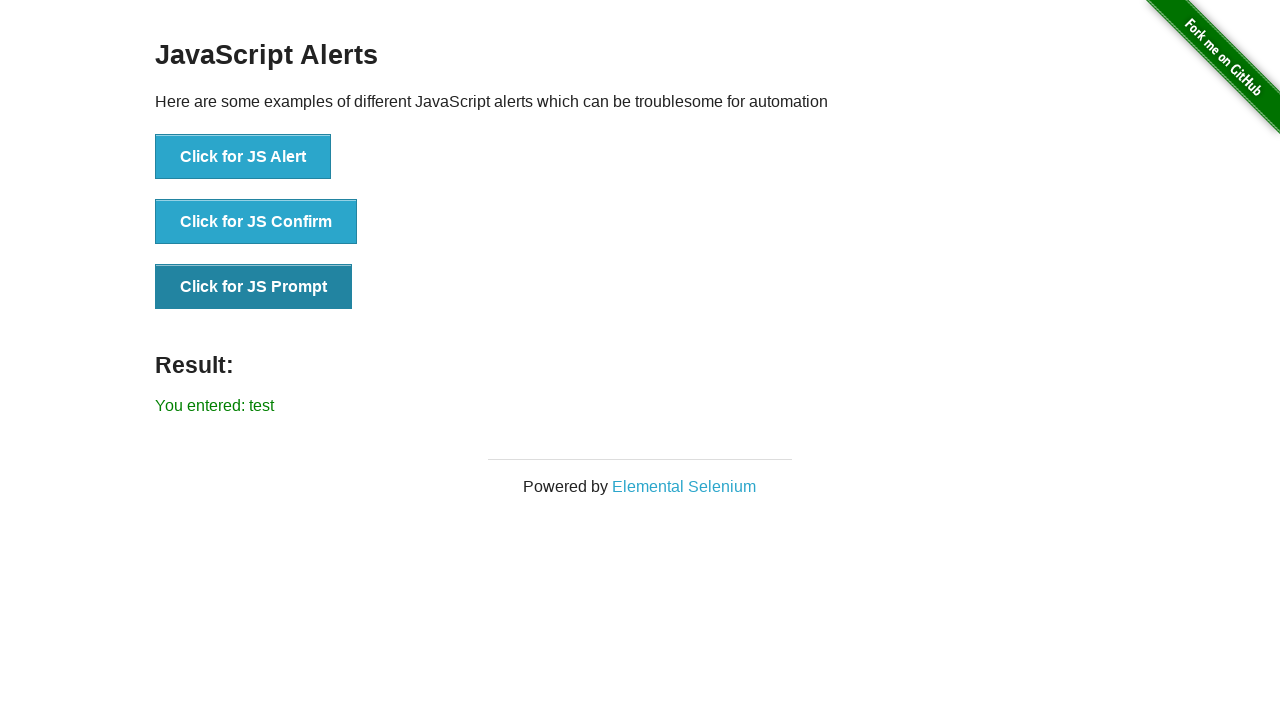

Verified result text matches expected value 'You entered: test'
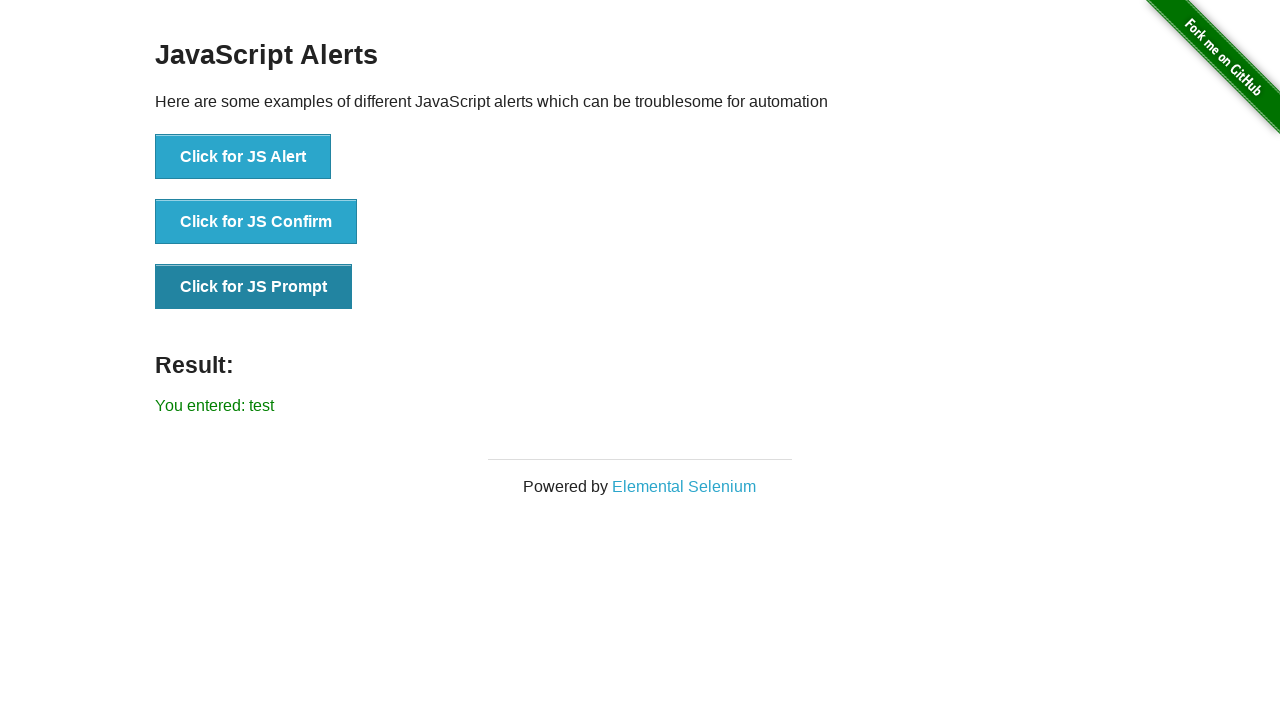

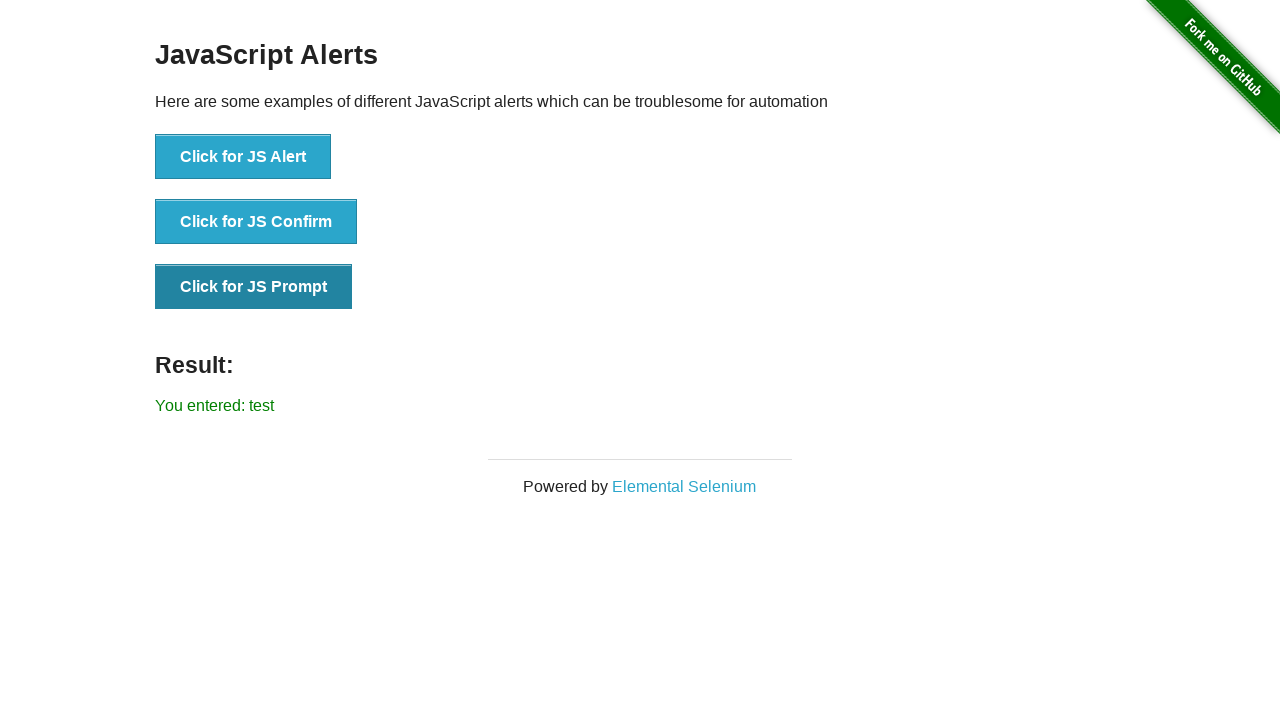